Tests that the Clear completed button is hidden when there are no completed items

Starting URL: https://demo.playwright.dev/todomvc

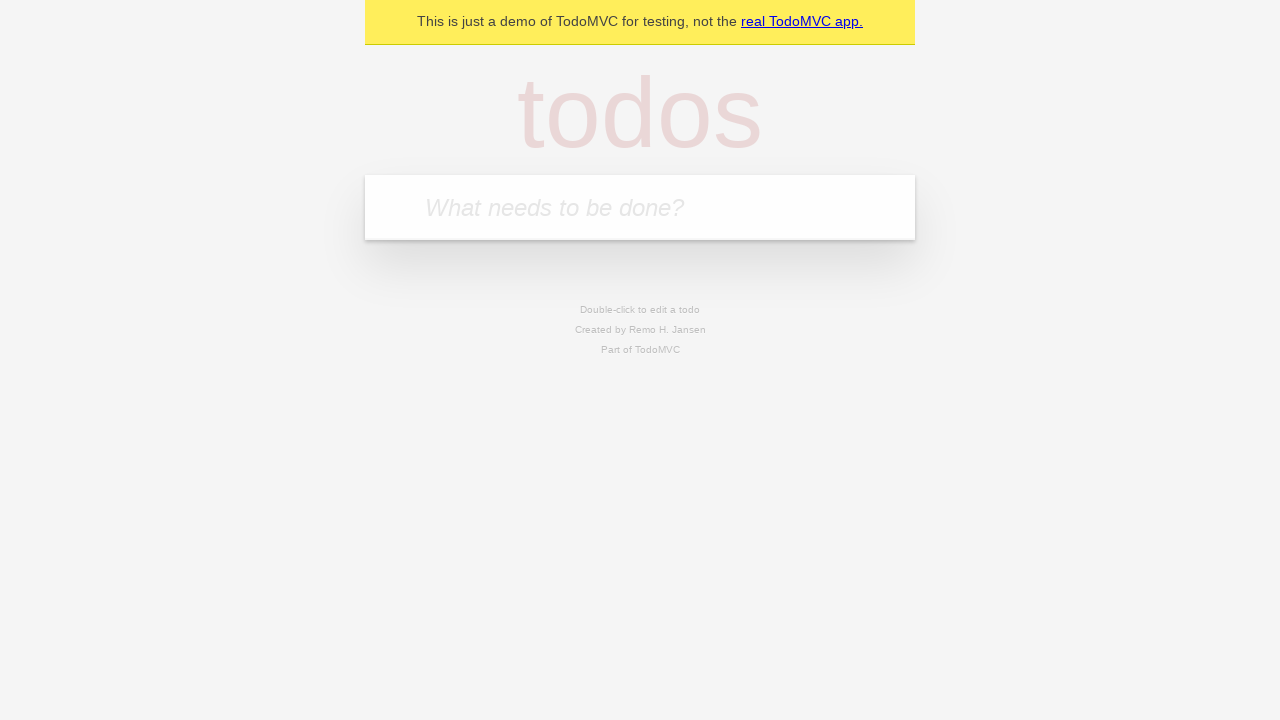

Filled todo input with 'buy some cheese' on internal:attr=[placeholder="What needs to be done?"i]
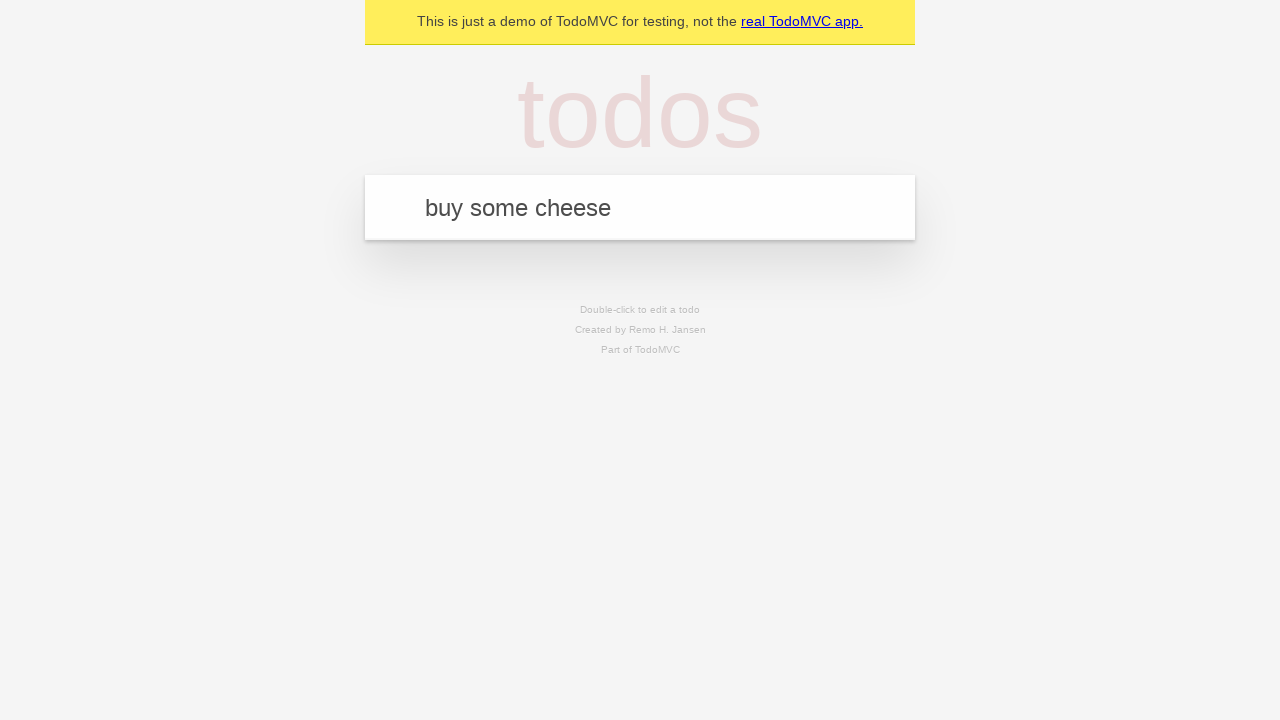

Pressed Enter to add first todo item on internal:attr=[placeholder="What needs to be done?"i]
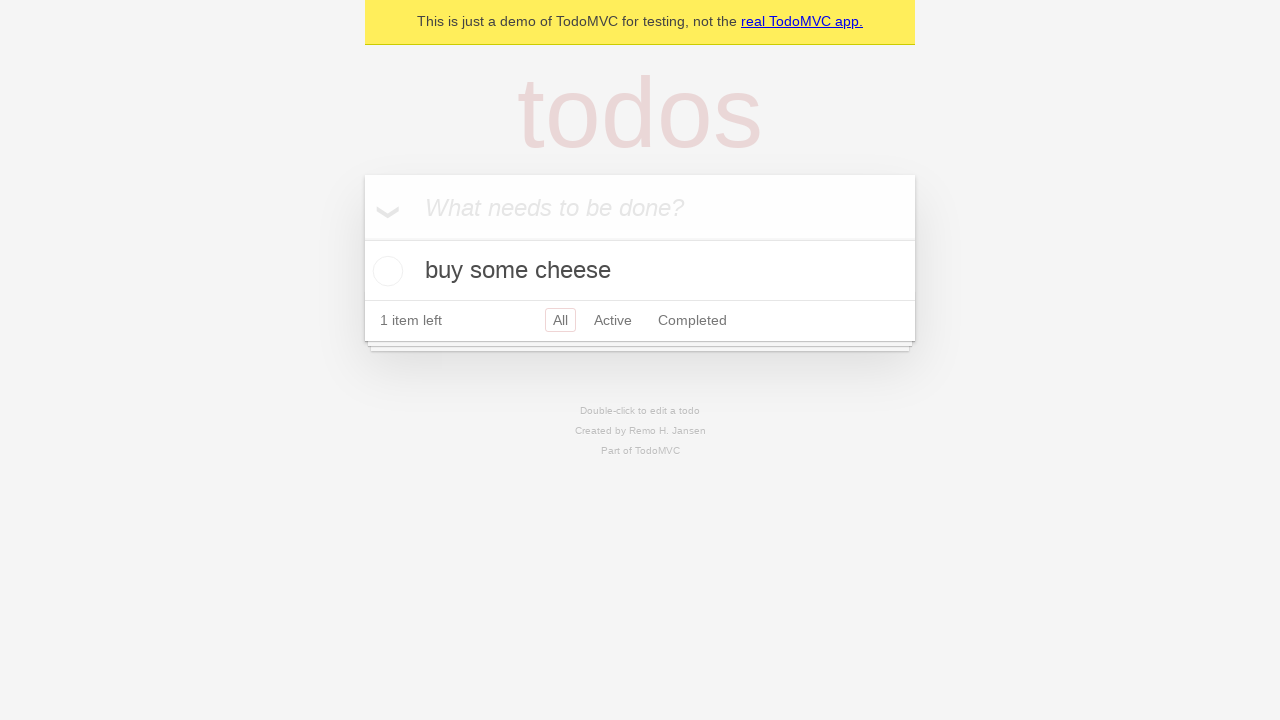

Filled todo input with 'feed the cat' on internal:attr=[placeholder="What needs to be done?"i]
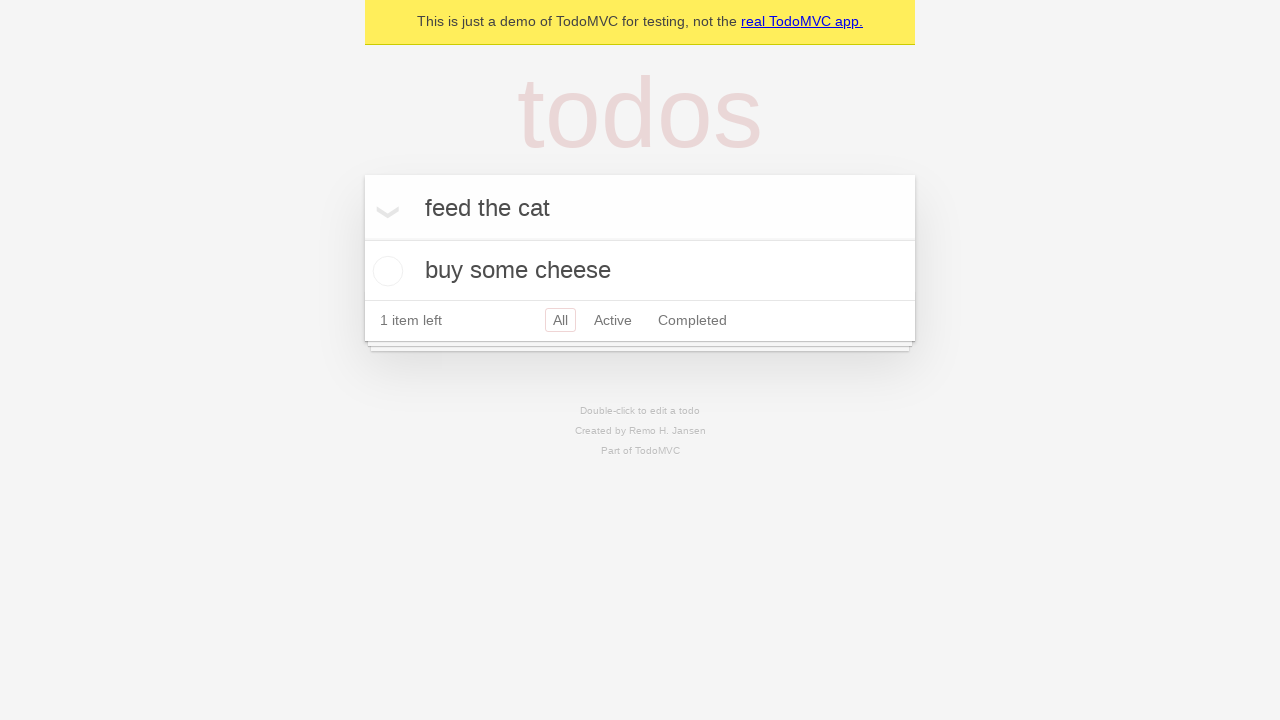

Pressed Enter to add second todo item on internal:attr=[placeholder="What needs to be done?"i]
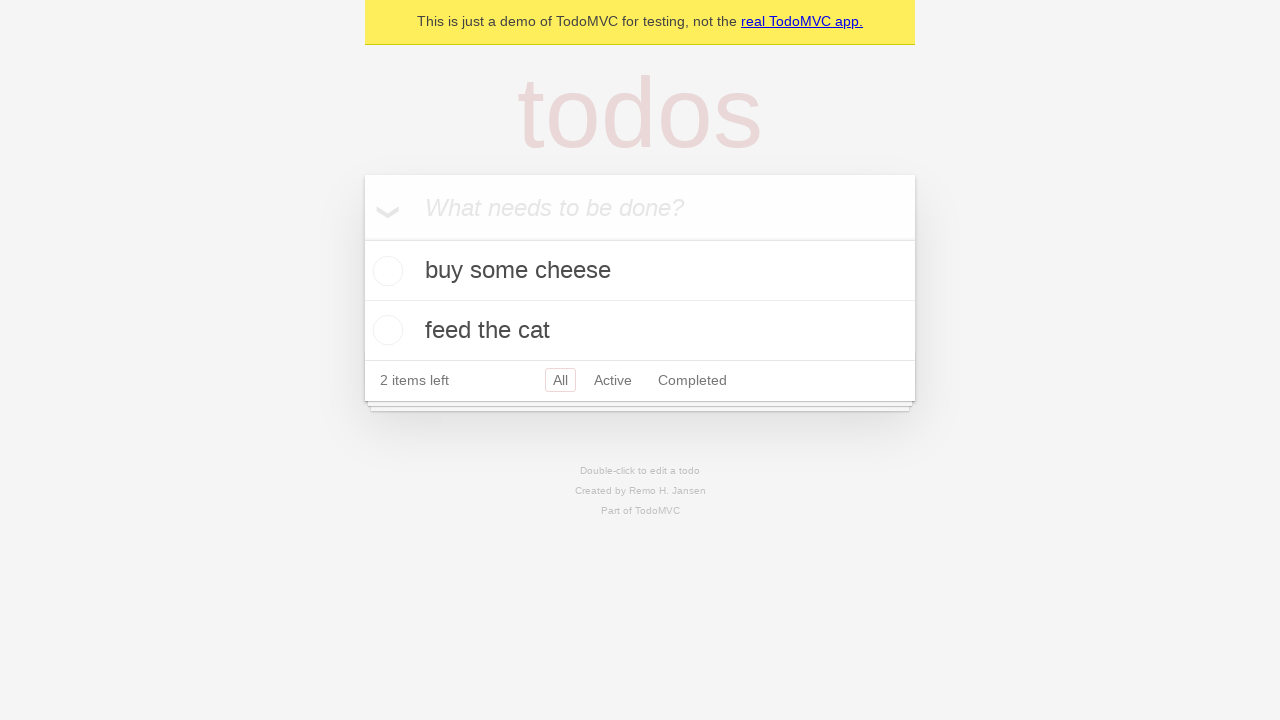

Filled todo input with 'book a doctors appointment' on internal:attr=[placeholder="What needs to be done?"i]
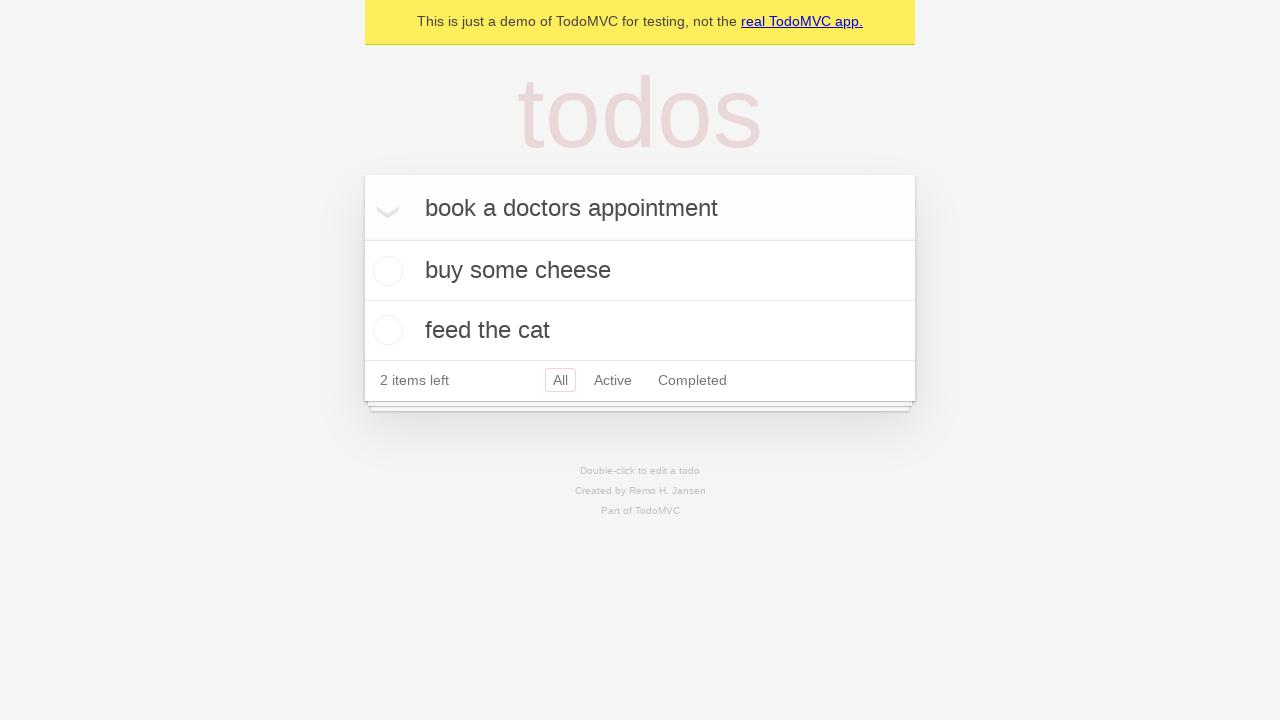

Pressed Enter to add third todo item on internal:attr=[placeholder="What needs to be done?"i]
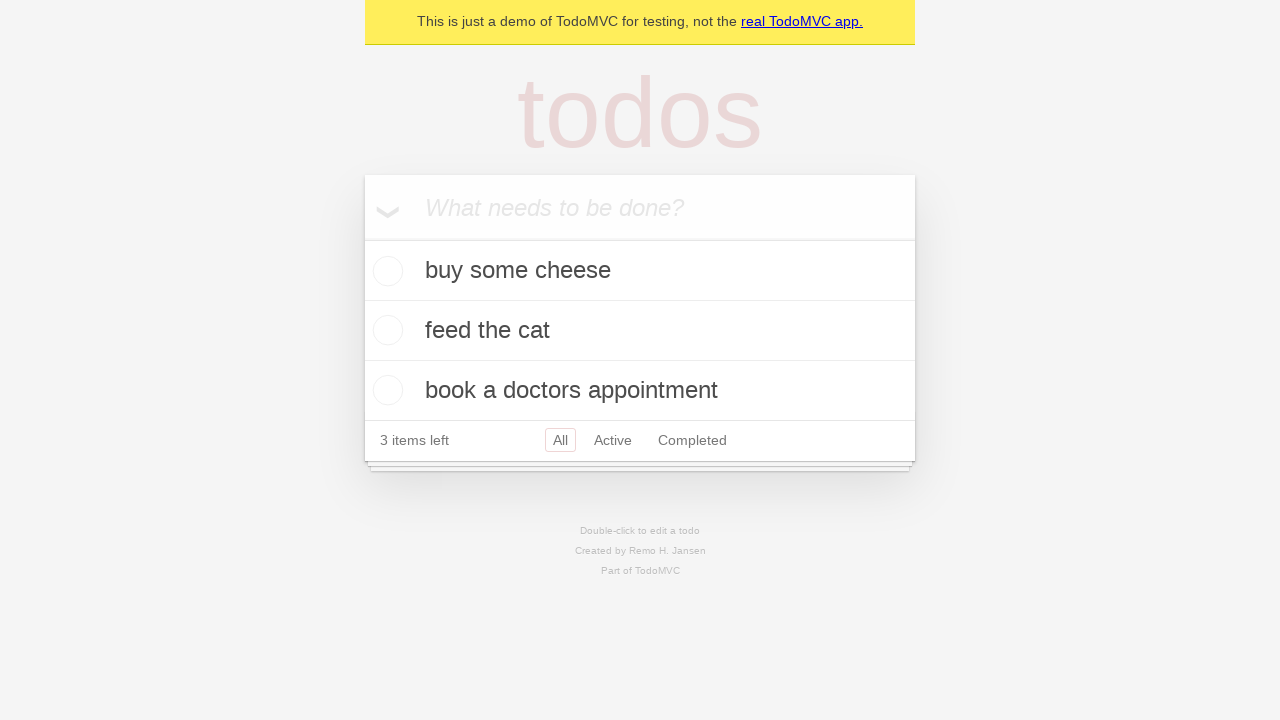

Checked the first todo item as completed at (385, 271) on .todo-list li .toggle >> nth=0
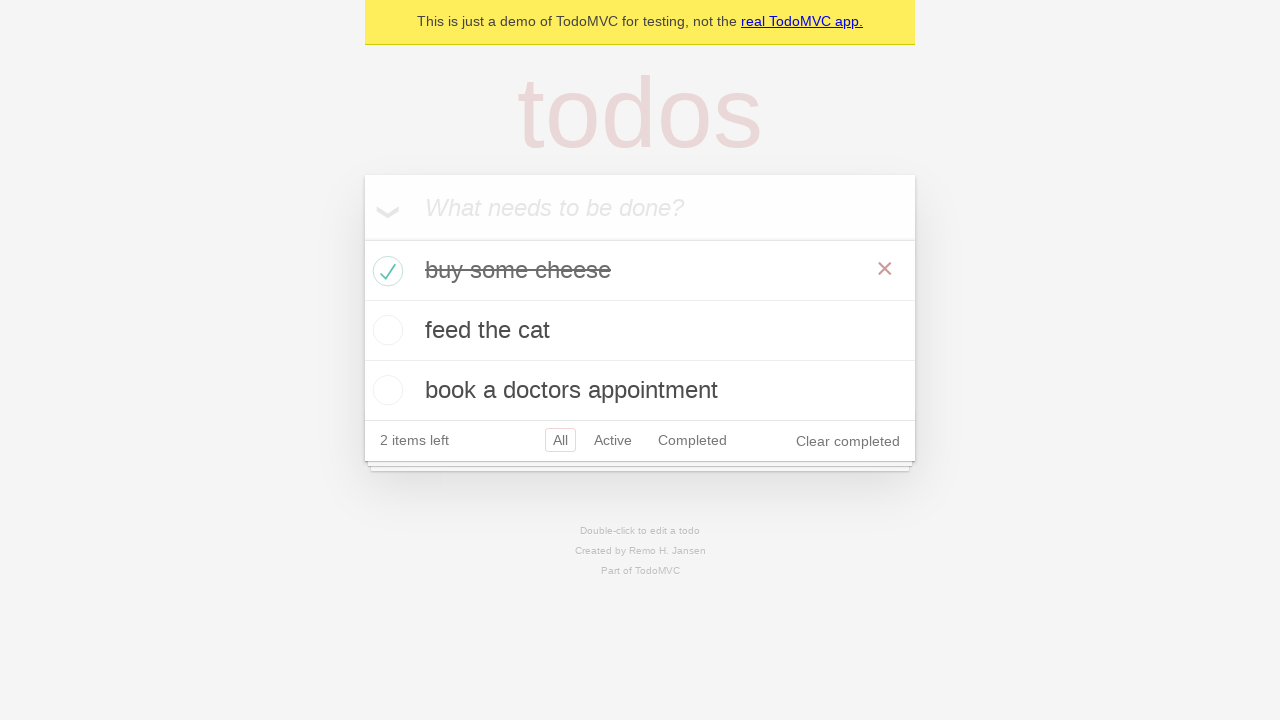

Clicked 'Clear completed' button to remove completed items at (848, 441) on internal:role=button[name="Clear completed"i]
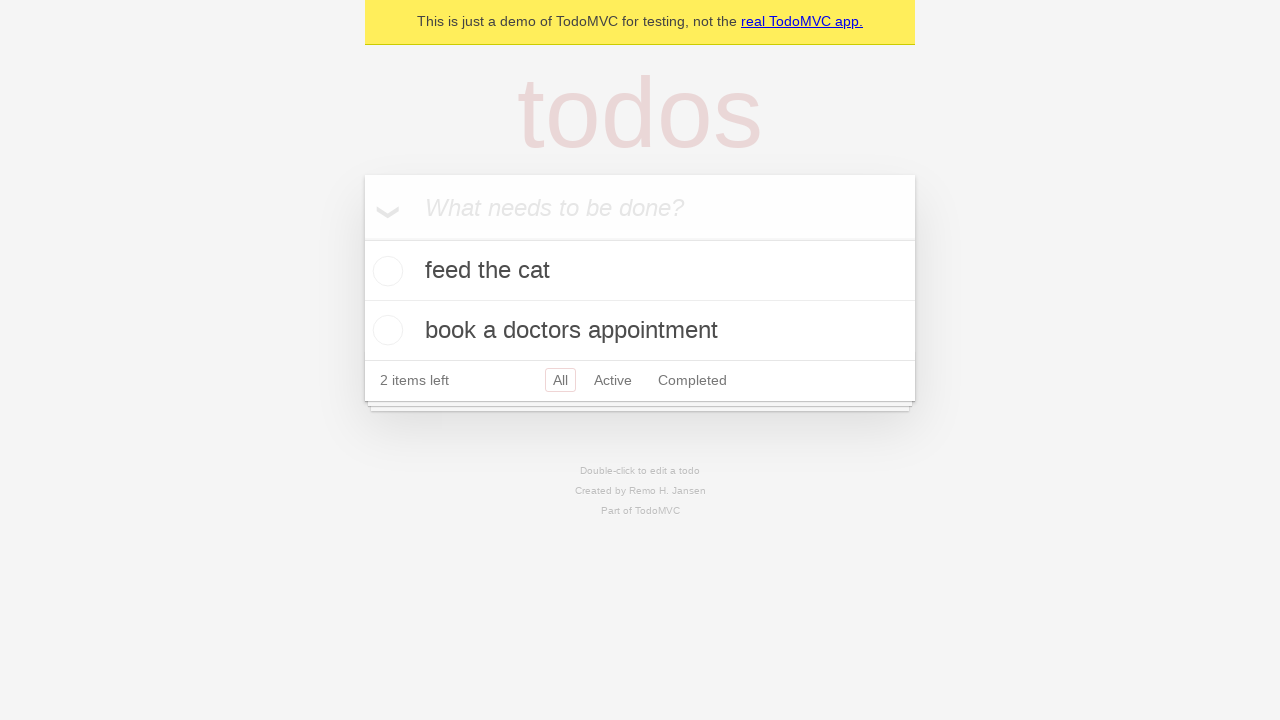

Verified 'Clear completed' button is now hidden when no items are completed
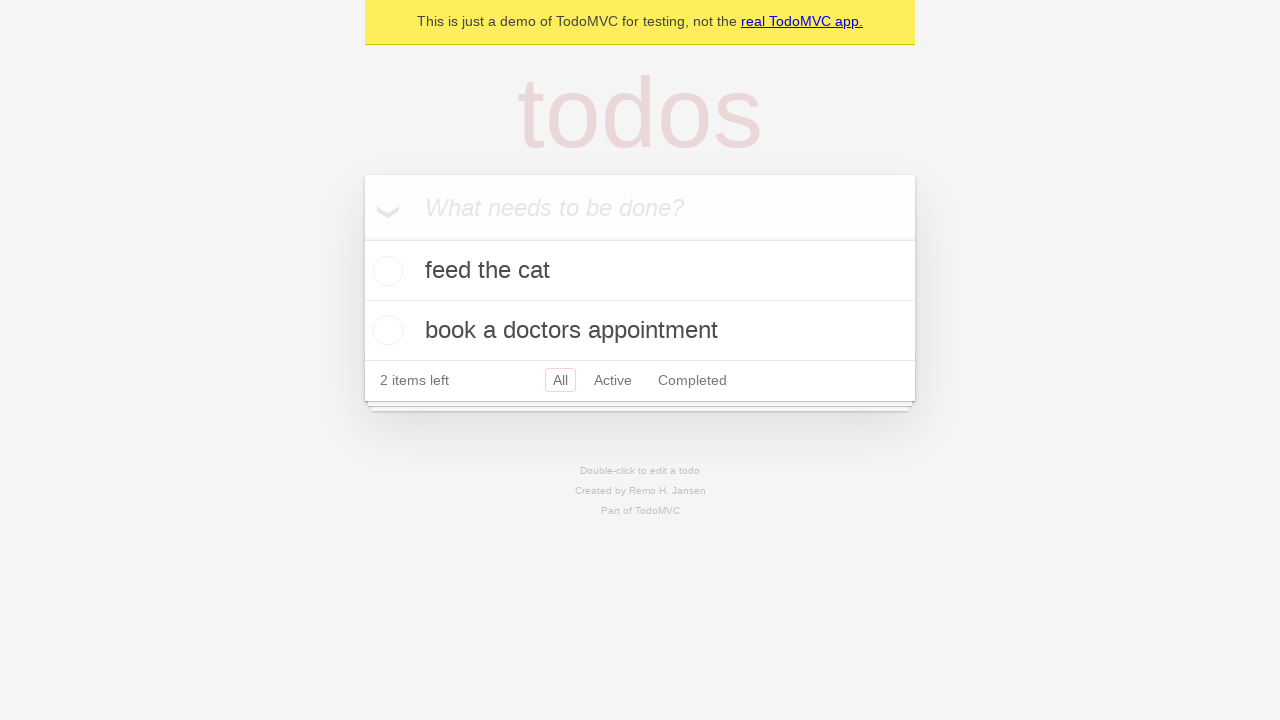

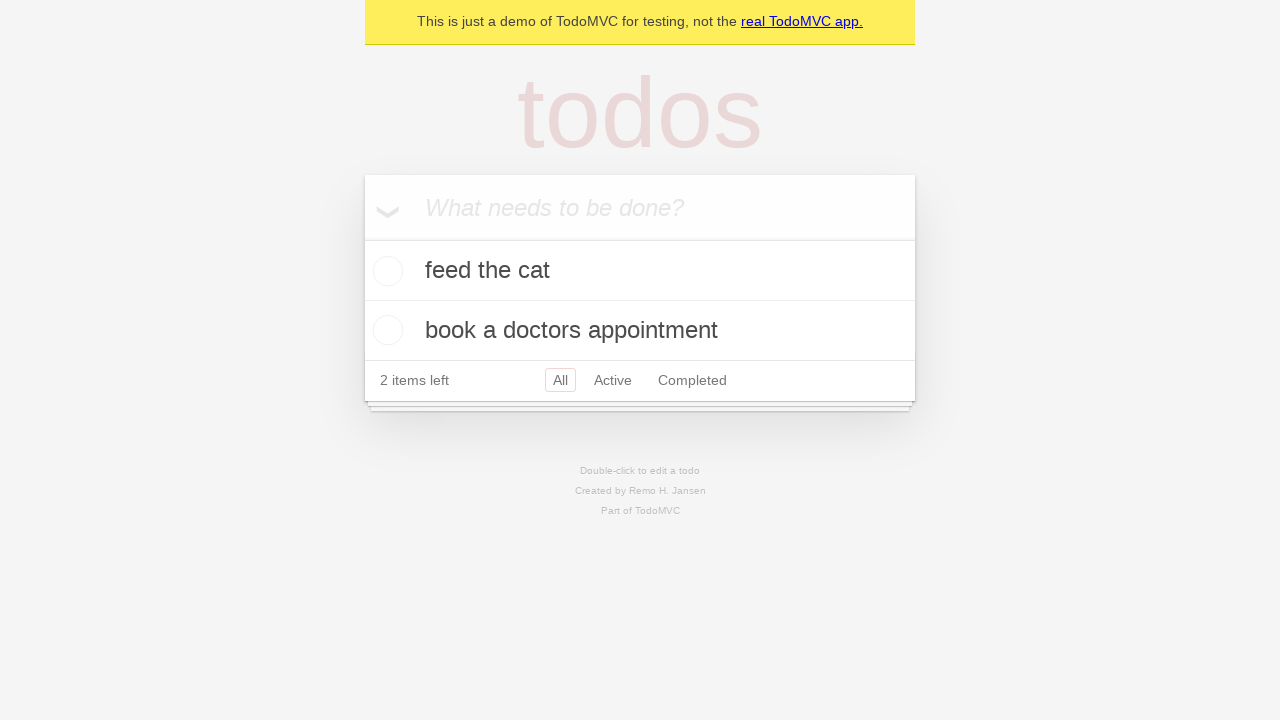